Tests navigation to Goalkeeper Gloves page by clicking the keepers image

Starting URL: https://soccerzone.com/

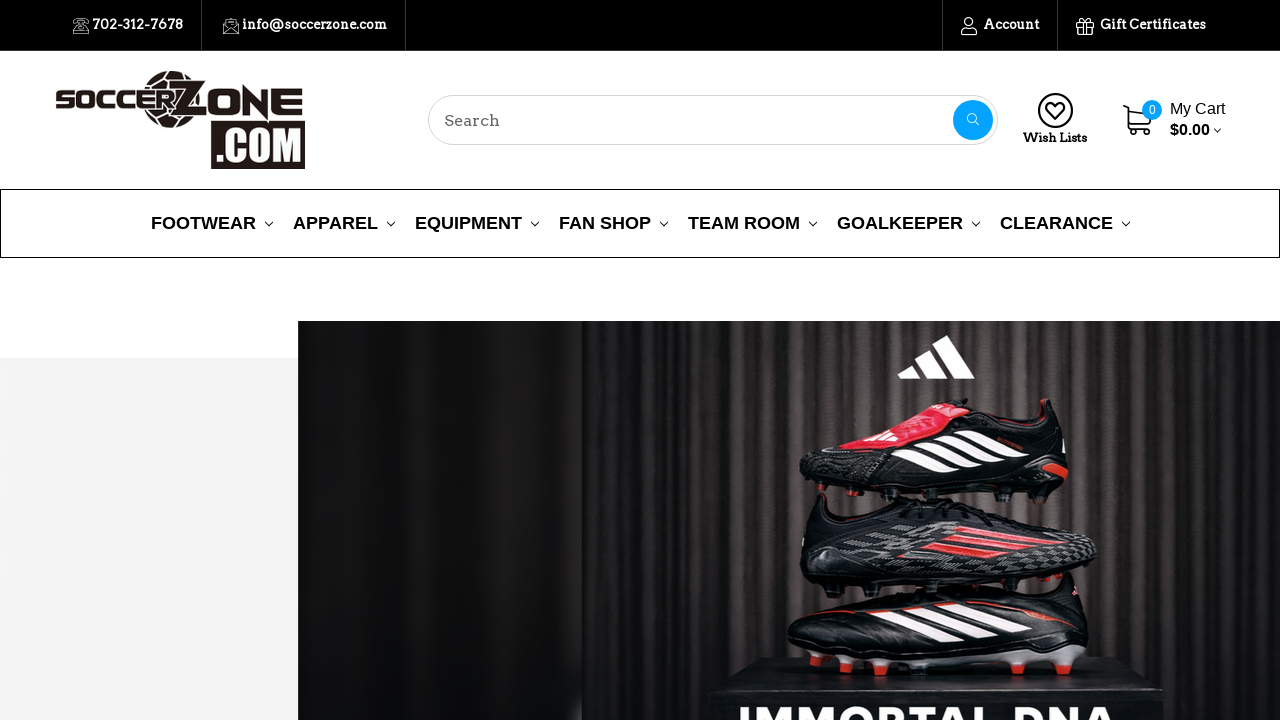

Clicked keepers image to navigate to Goalkeeper Gloves page at (223, 361) on img[src='images/stencil/original/image-manager/keeps.png']
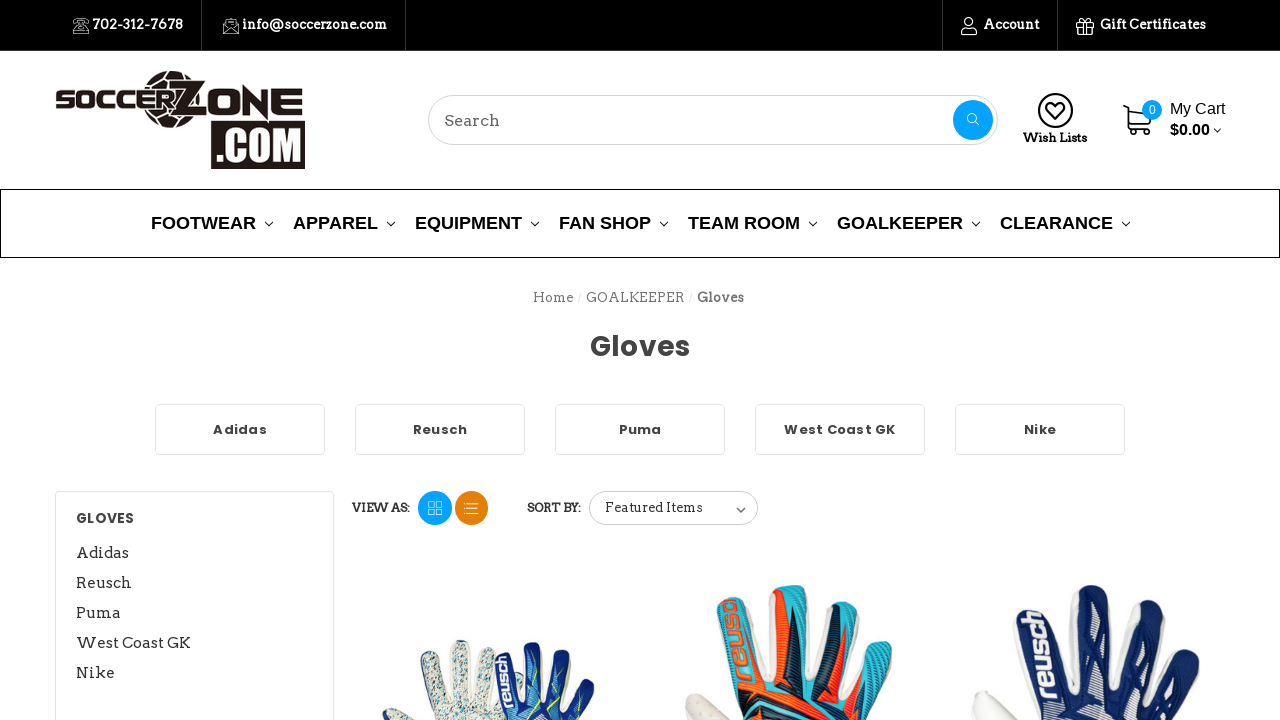

Verified navigation to Goalkeeper Gloves page - URL matched **/goalkeeper/gloves/
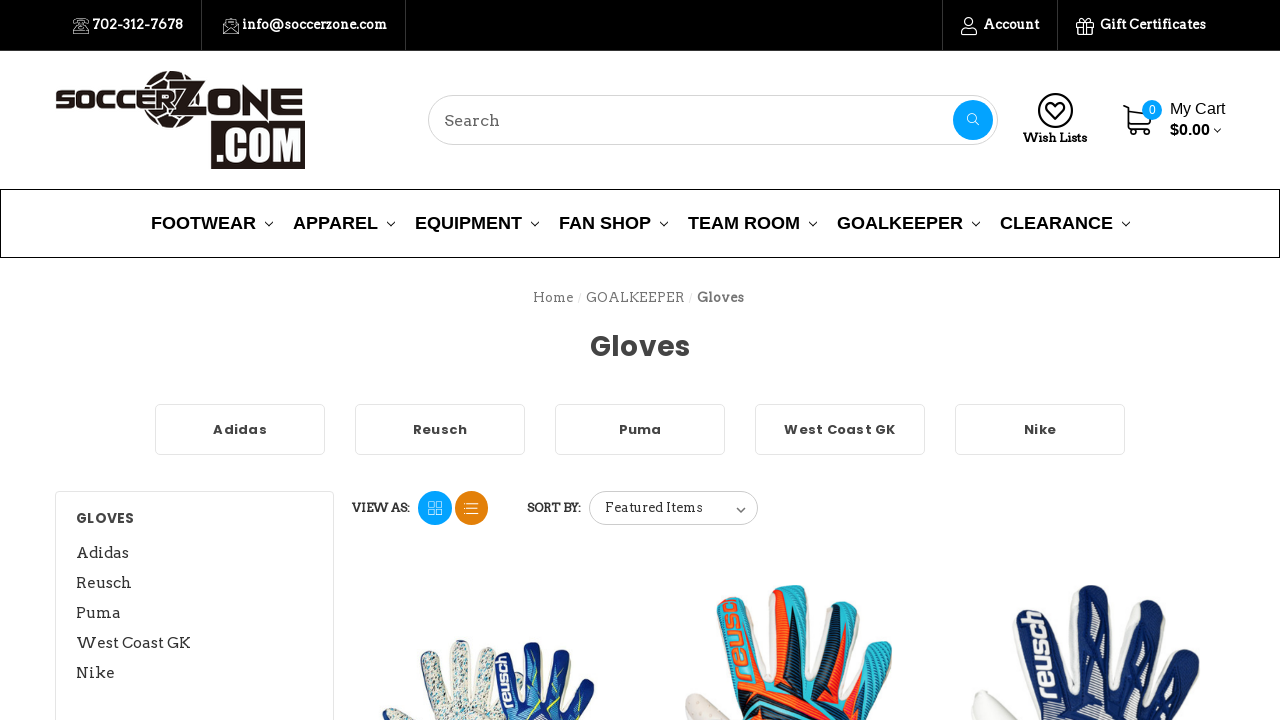

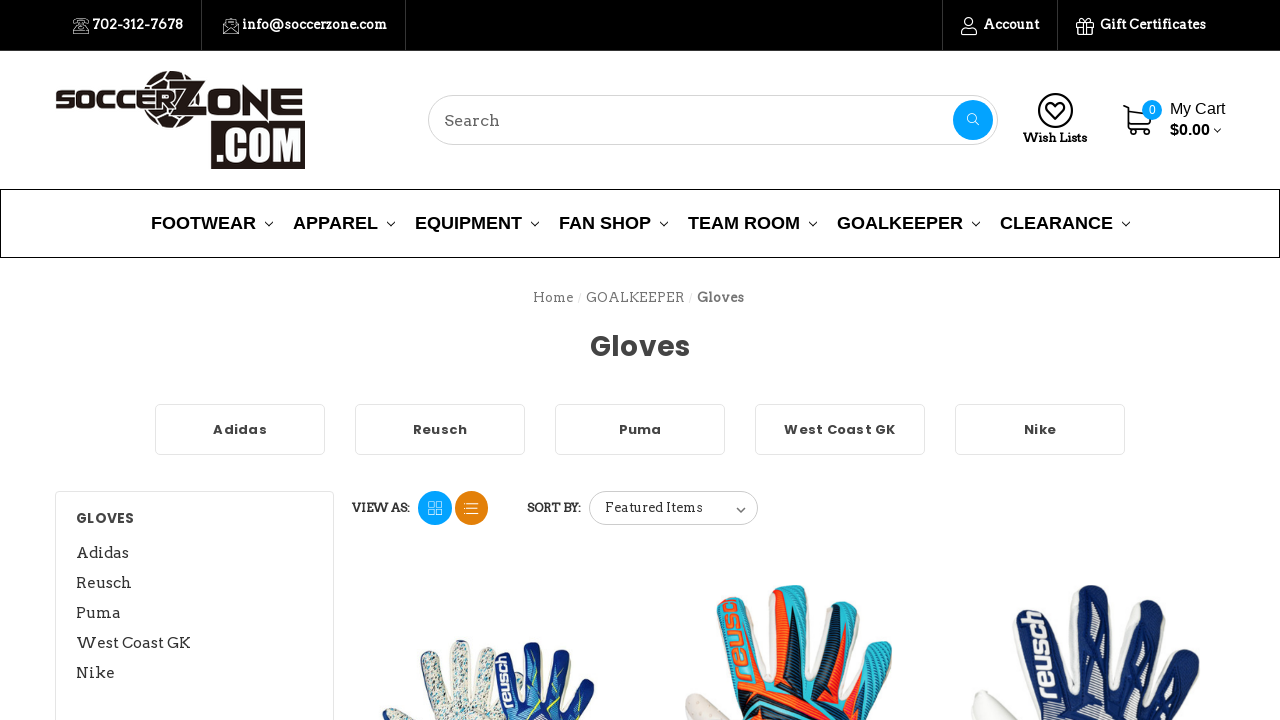